Tests radio button selection by checking a radio button and verifying it is selected

Starting URL: https://rahulshettyacademy.com/AutomationPractice/

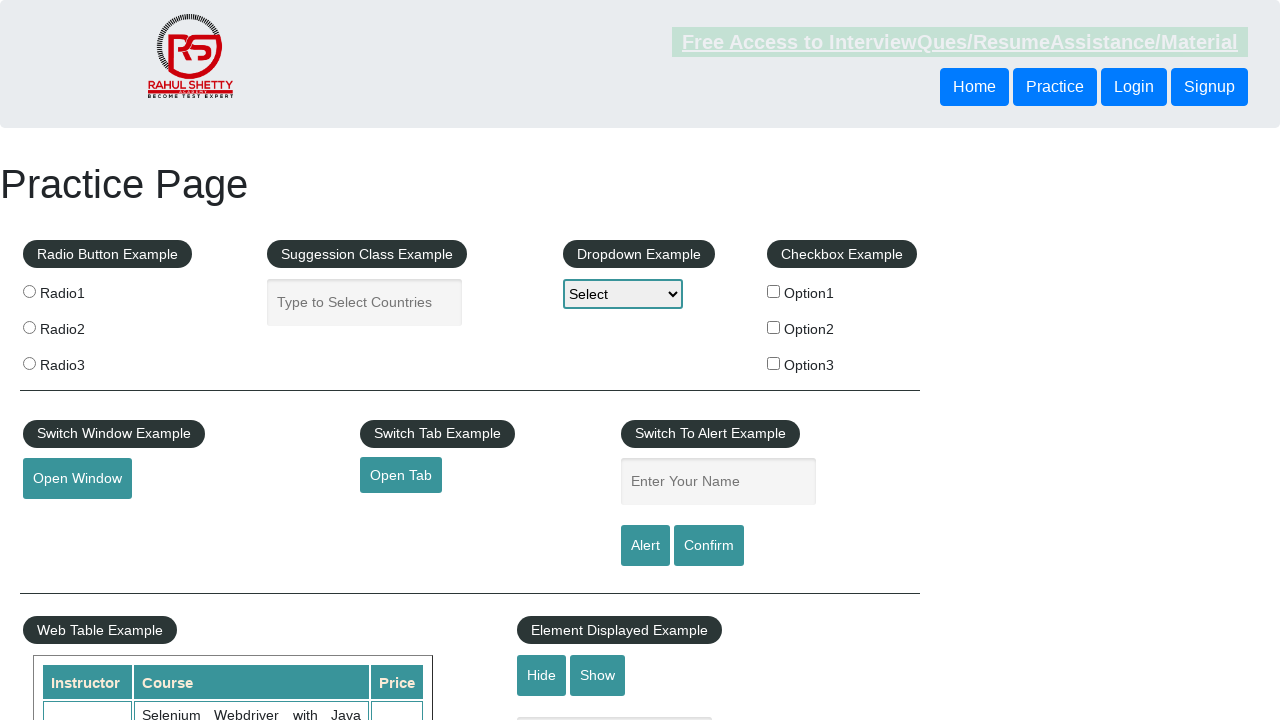

Checked radio button with value 'radio2' at (29, 327) on [value="radio2"]
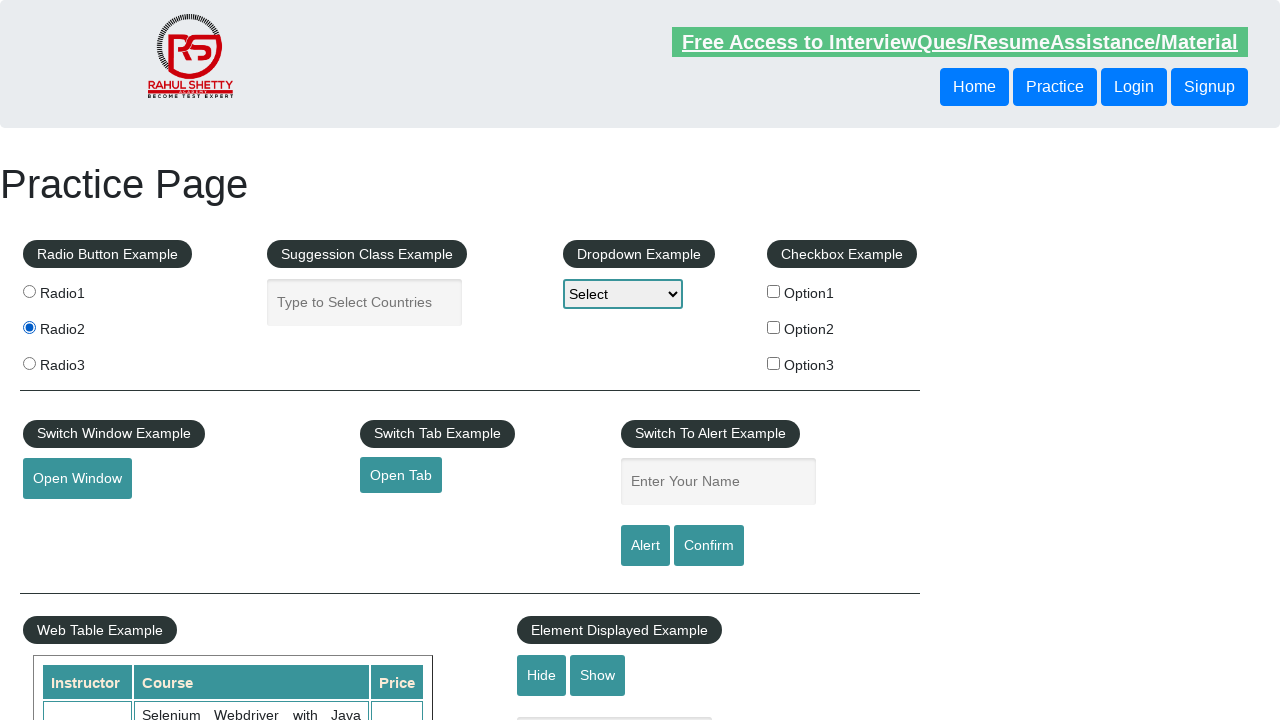

Verified that radio button with value 'radio2' is selected
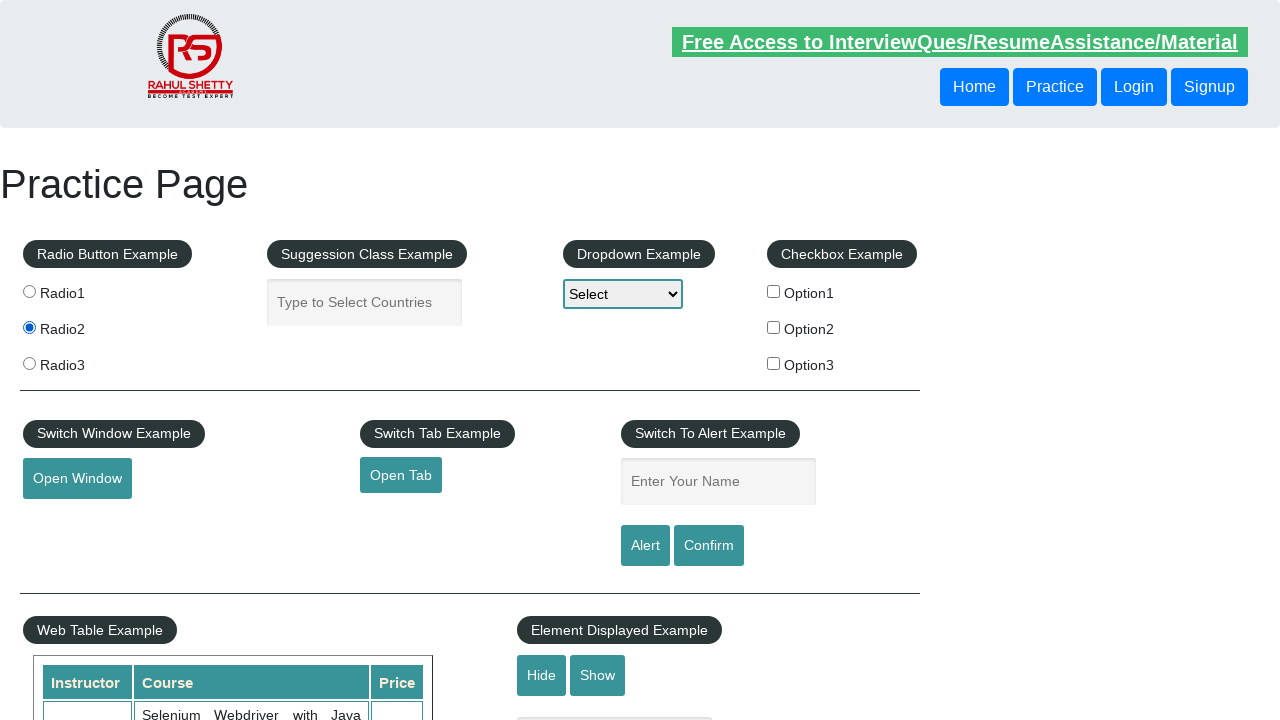

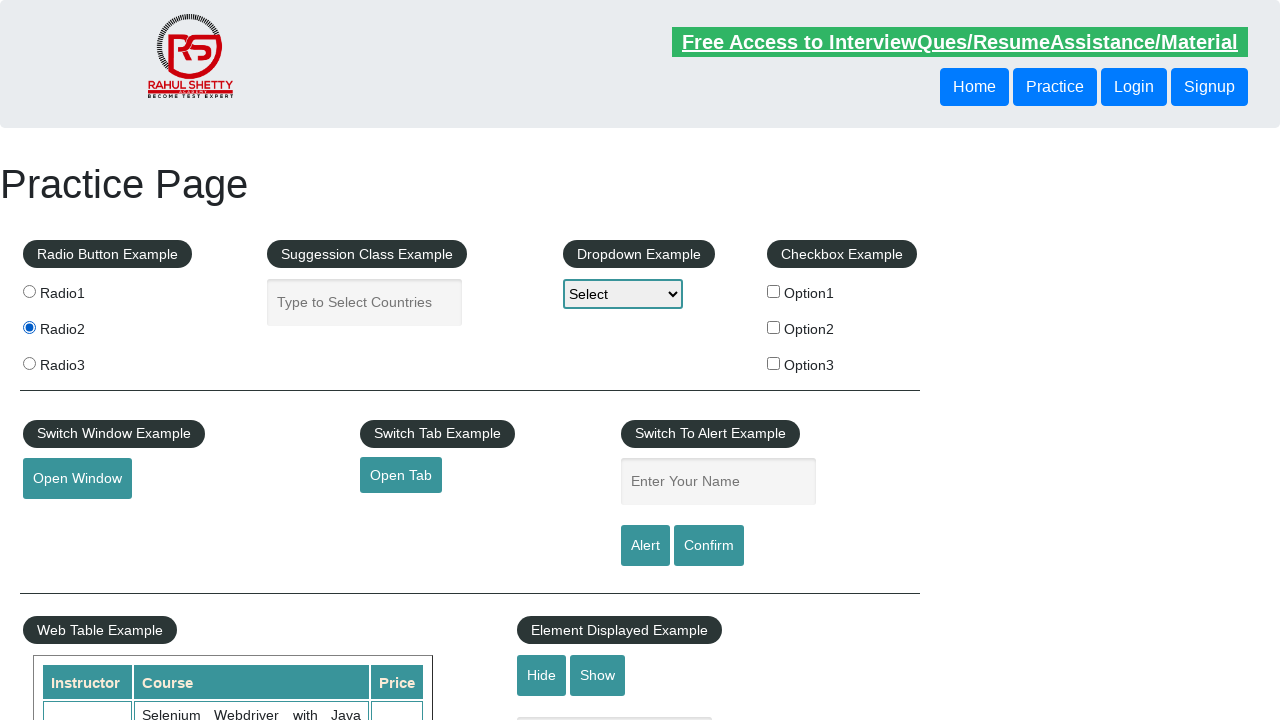